Tests searchable dropdown by typing country names and selecting them from the filtered results

Starting URL: https://react.semantic-ui.com/maximize/dropdown-example-search-selection/

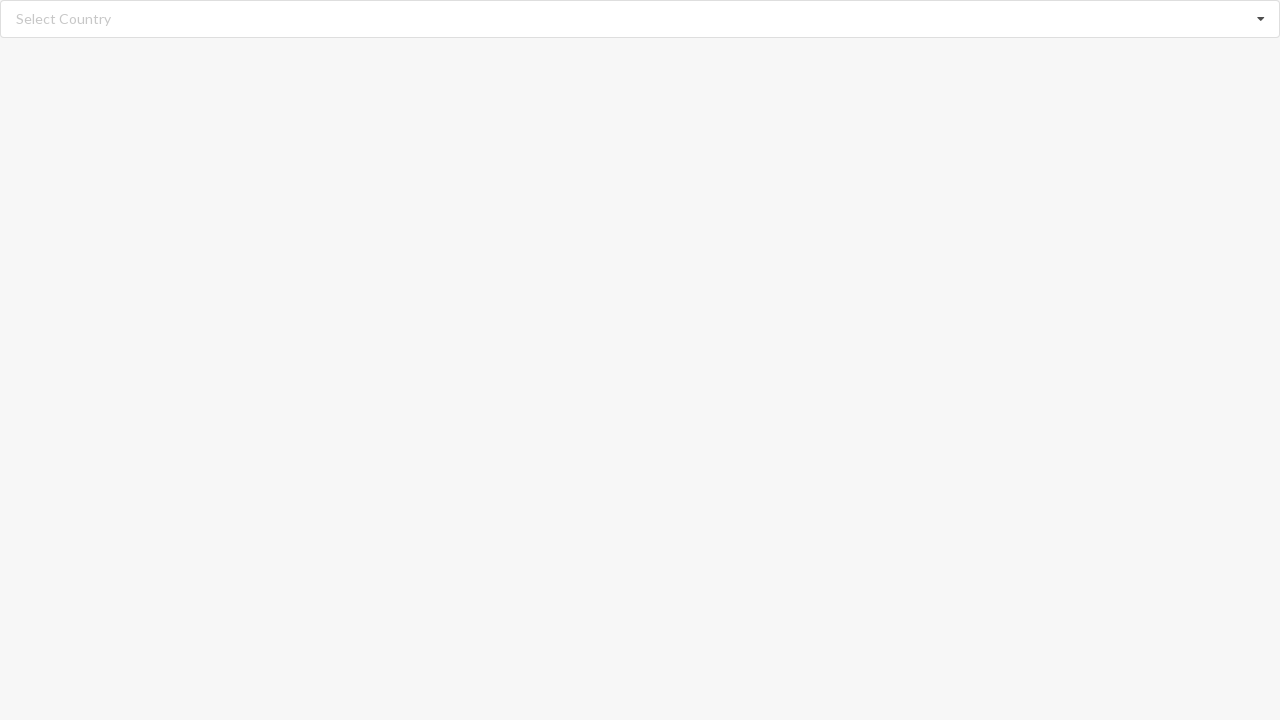

Typed 'Algeria' in the searchable dropdown field on input.search
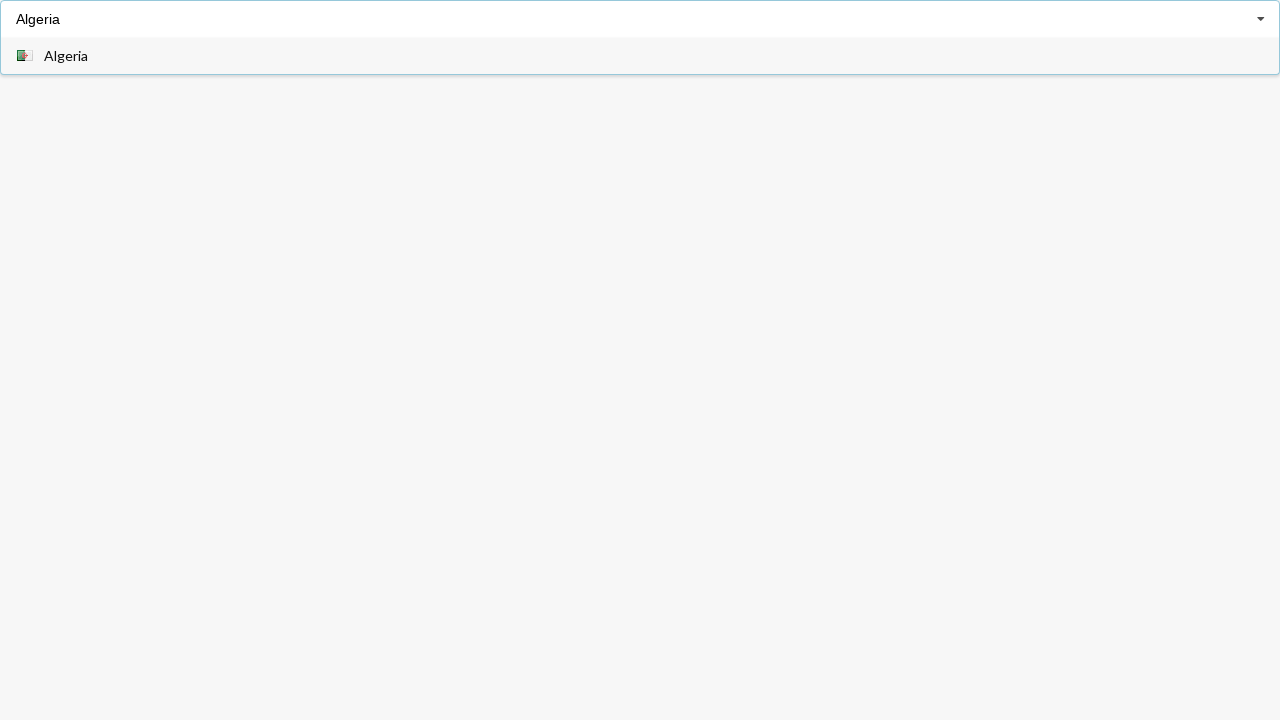

Clicked on 'Algeria' option from filtered results at (66, 56) on div.item span:text('Algeria')
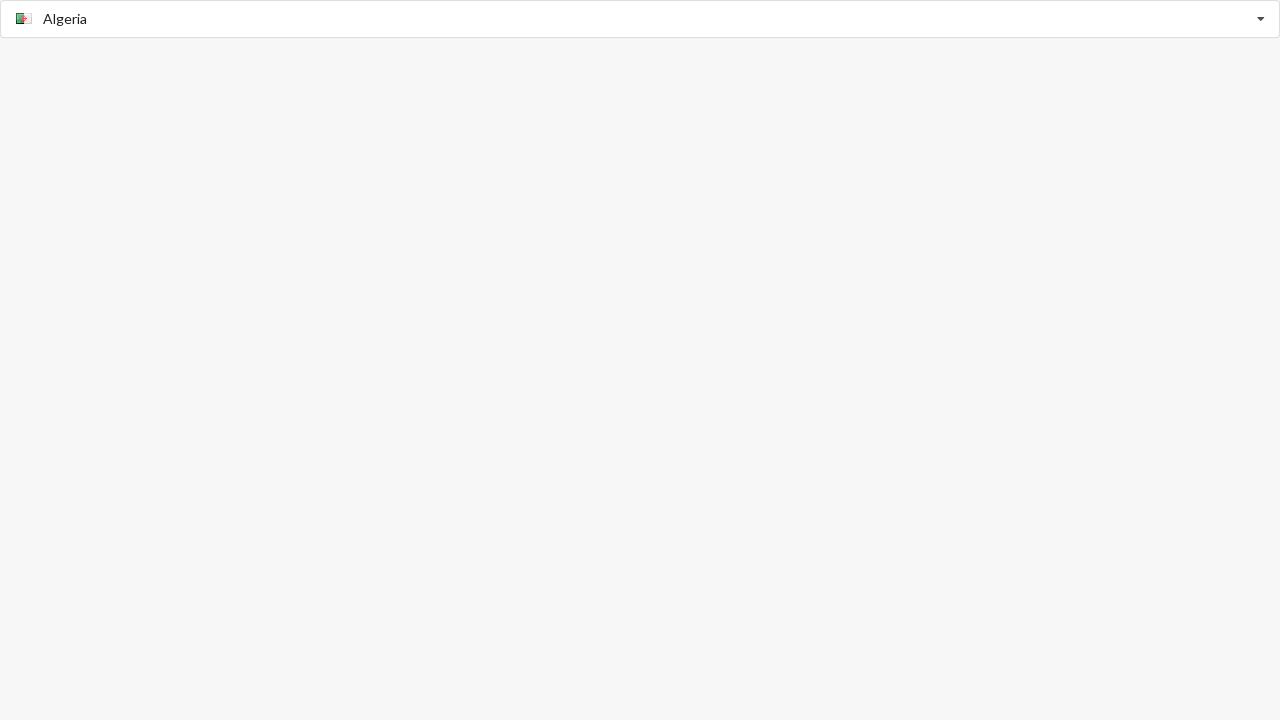

Verified 'Algeria' was selected correctly
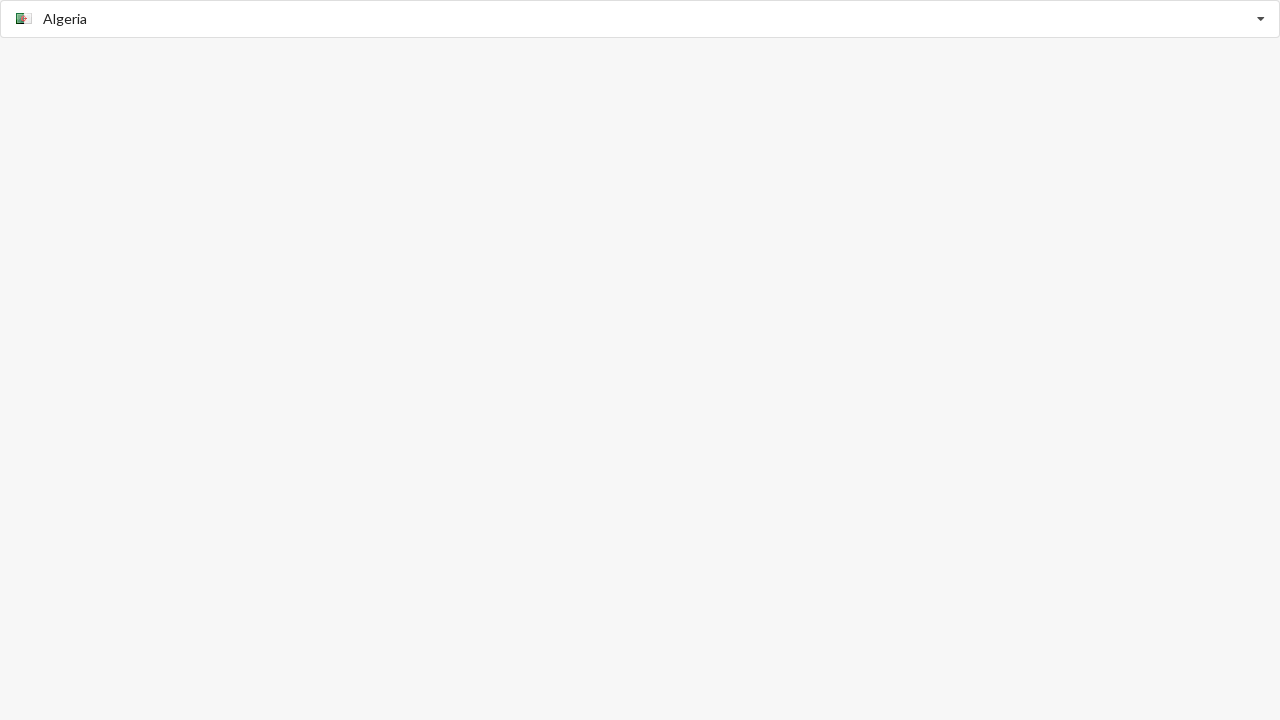

Typed 'Australia' in the searchable dropdown field on input.search
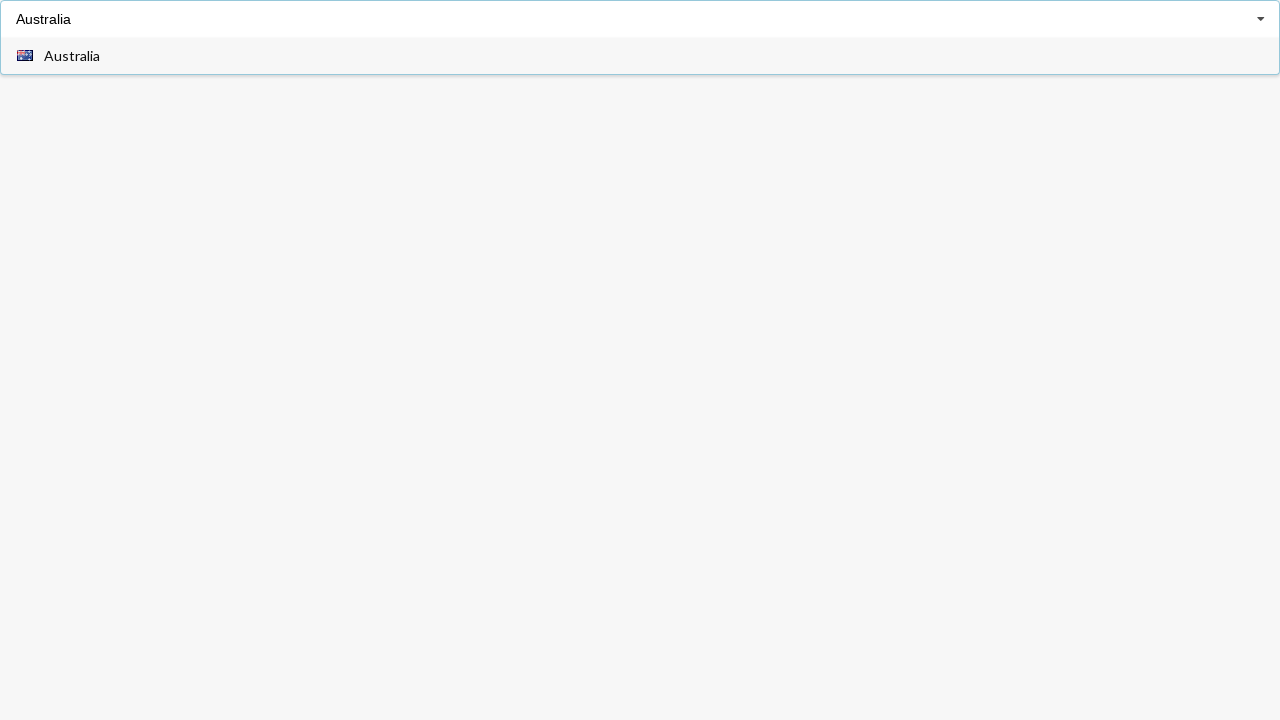

Clicked on 'Australia' option from filtered results at (72, 56) on div.item span:text('Australia')
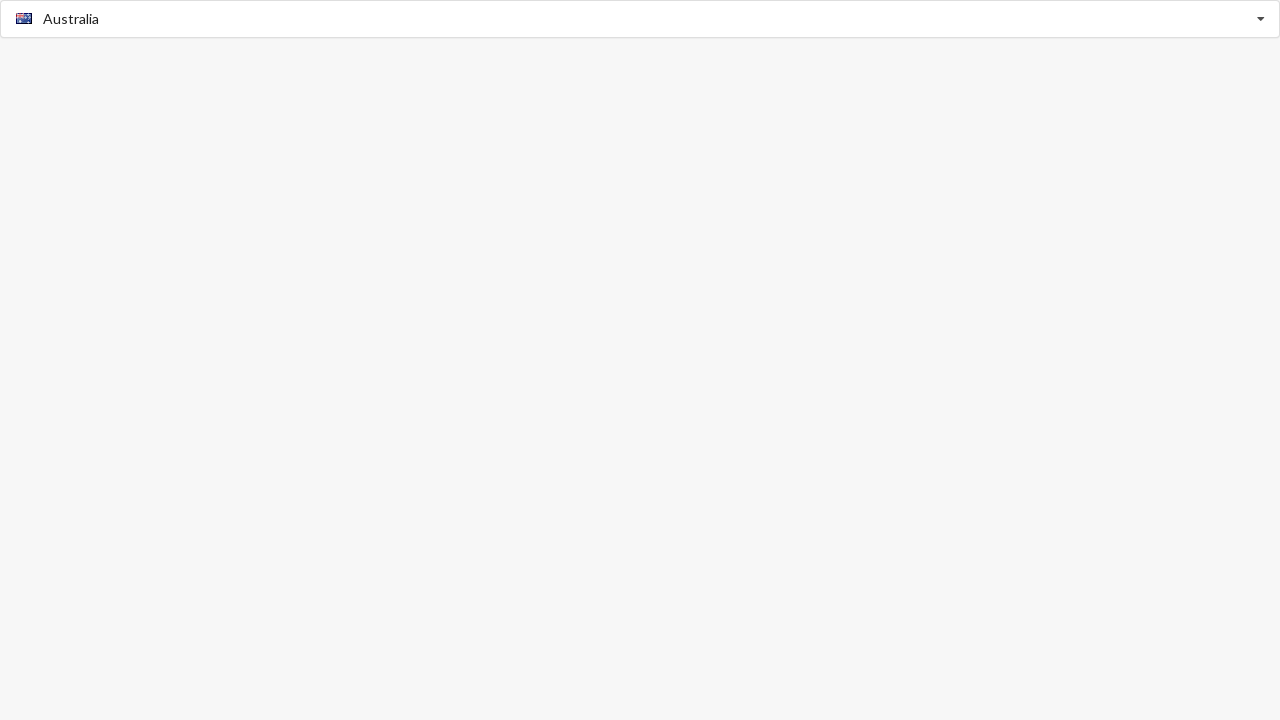

Verified 'Australia' was selected correctly
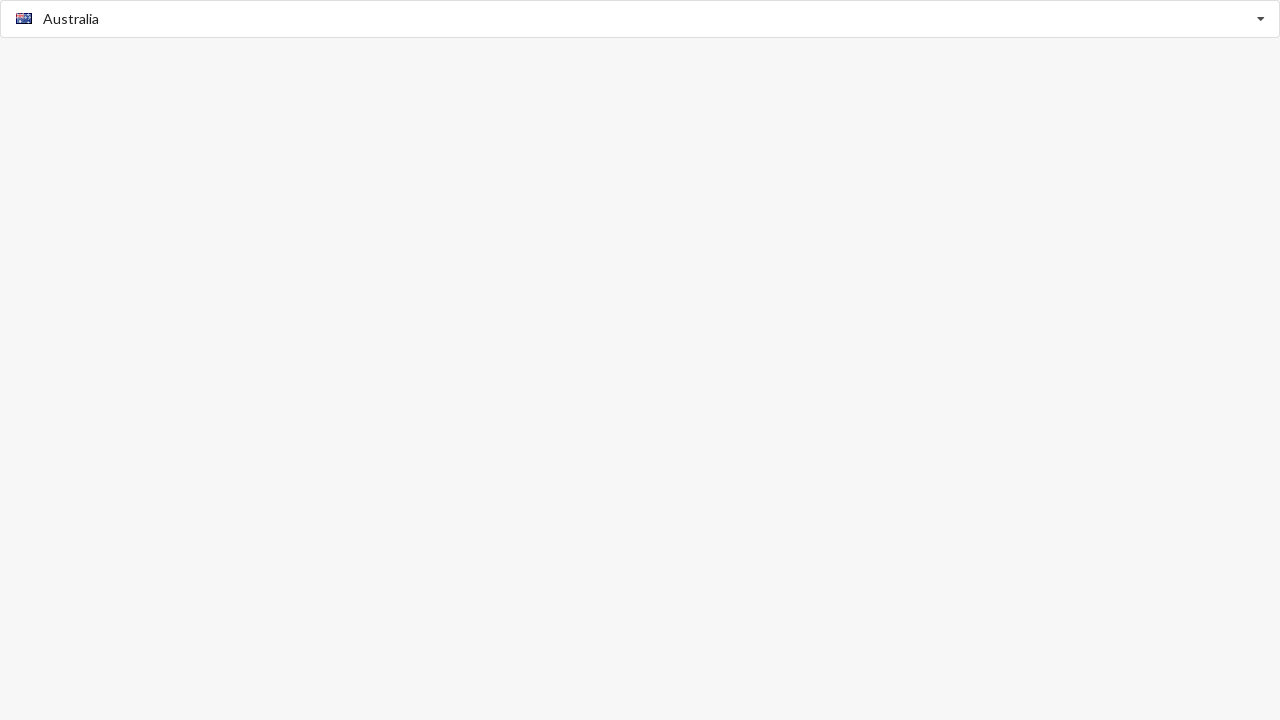

Typed 'Belgium' in the searchable dropdown field on input.search
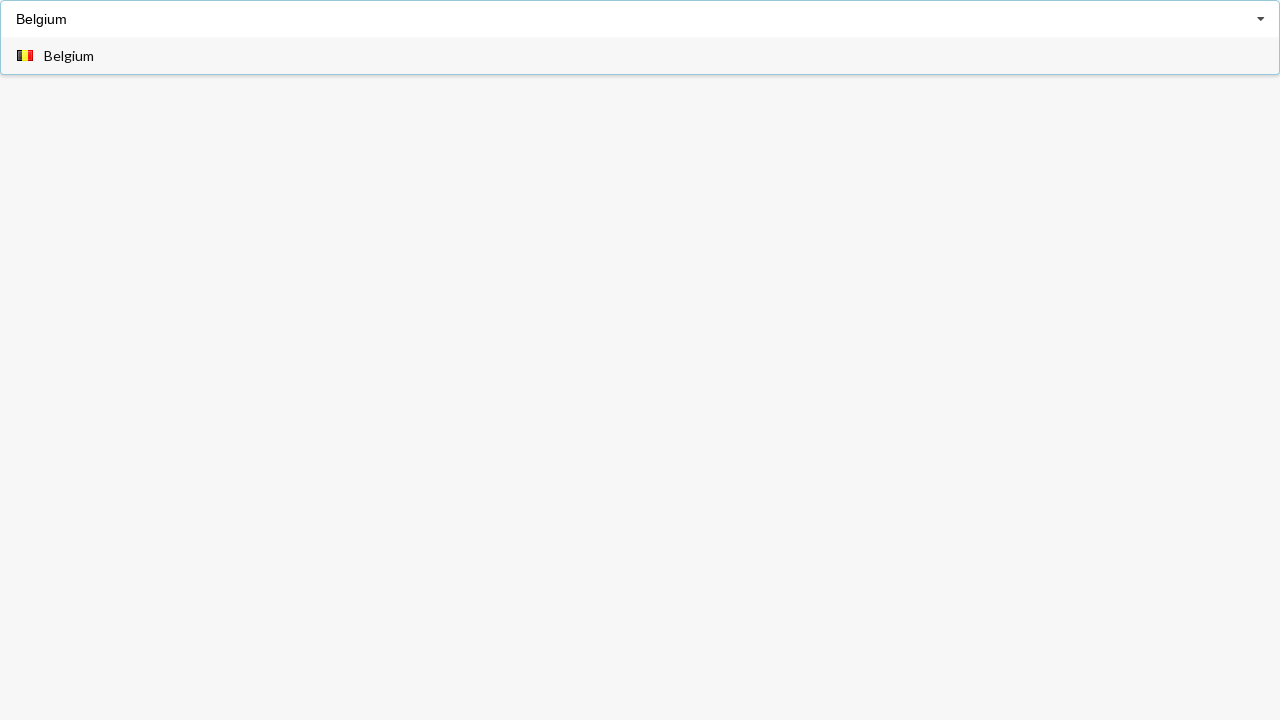

Clicked on 'Belgium' option from filtered results at (69, 56) on div.item span:text('Belgium')
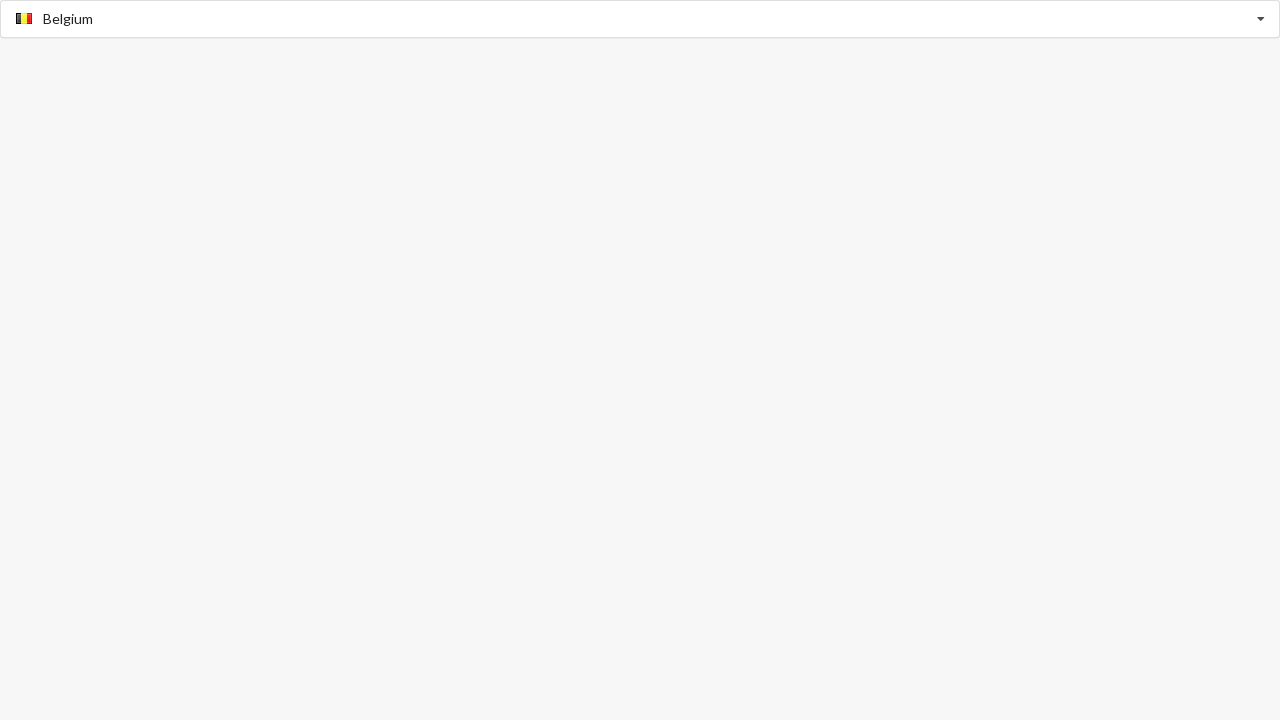

Verified 'Belgium' was selected correctly
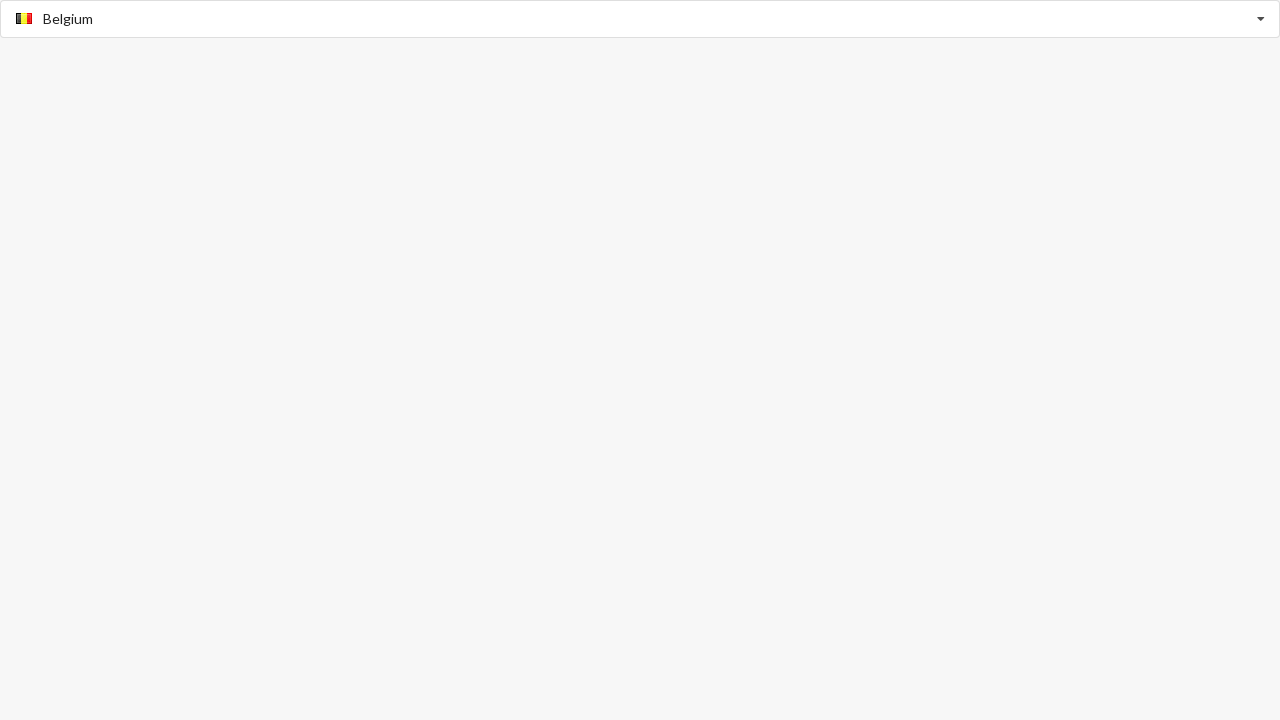

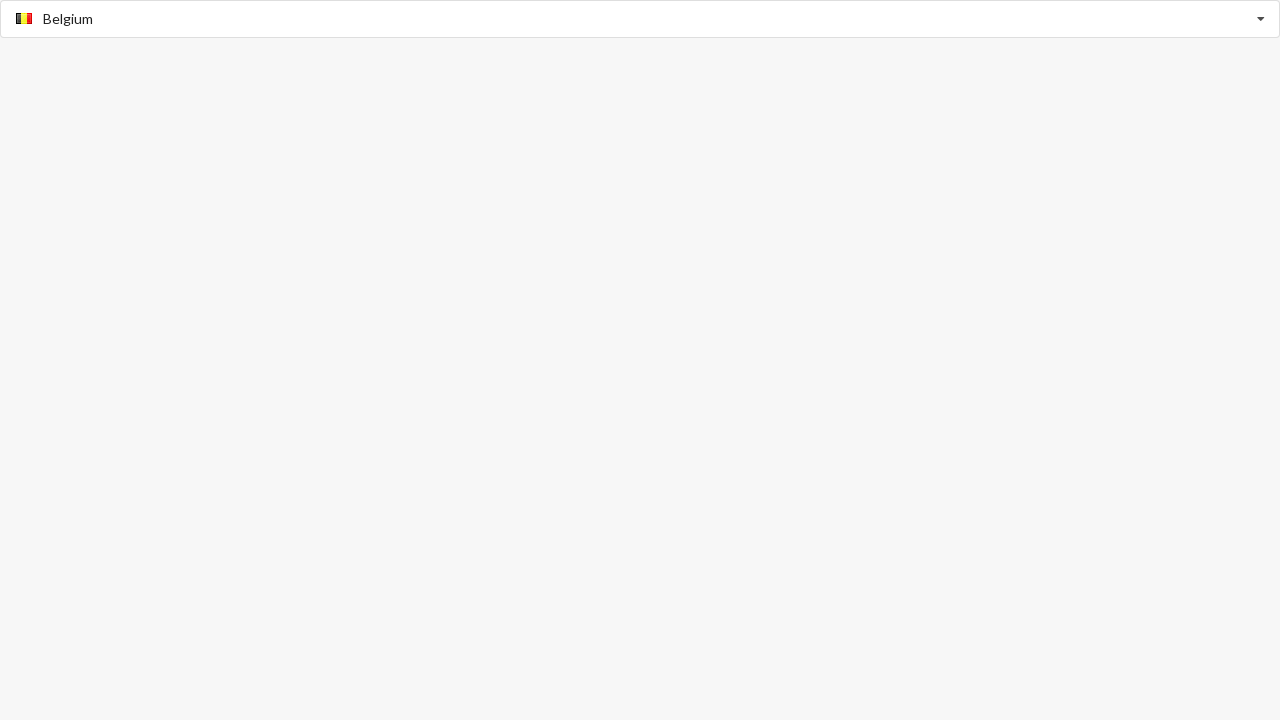